Tests that entered text is trimmed when saving edits

Starting URL: https://demo.playwright.dev/todomvc

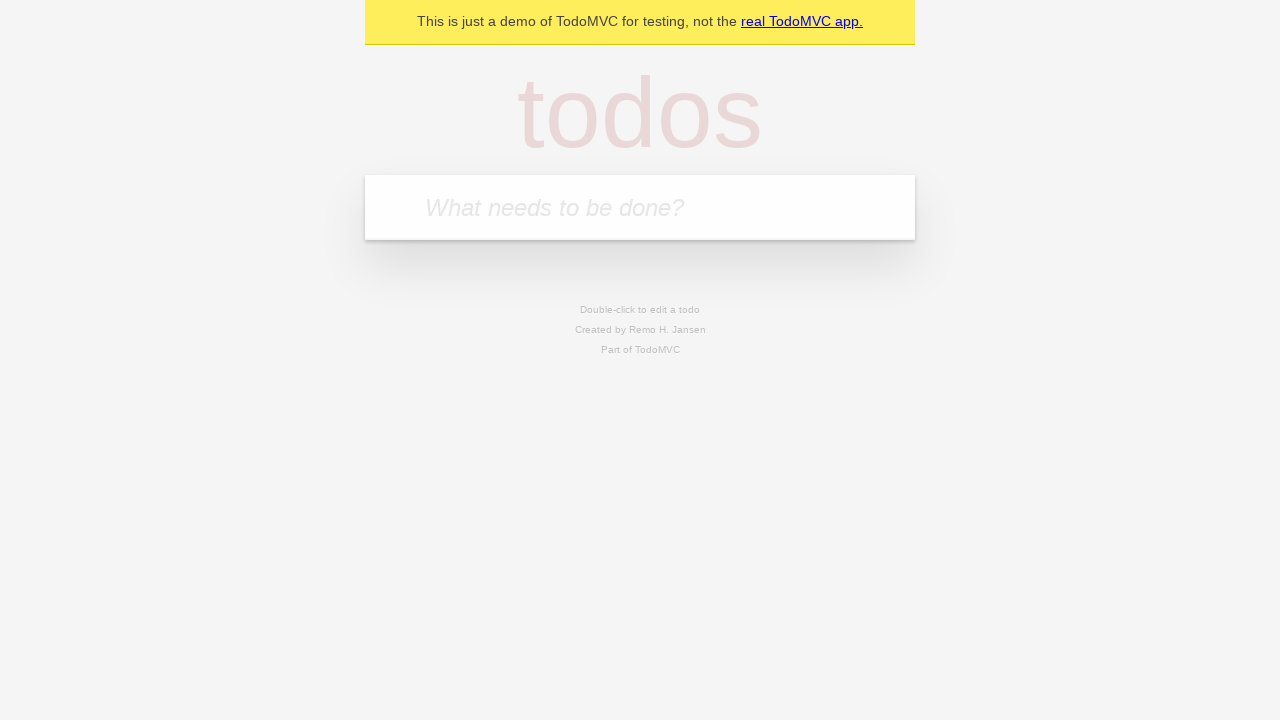

Filled input field with 'buy some cheese' on internal:attr=[placeholder="What needs to be done?"i]
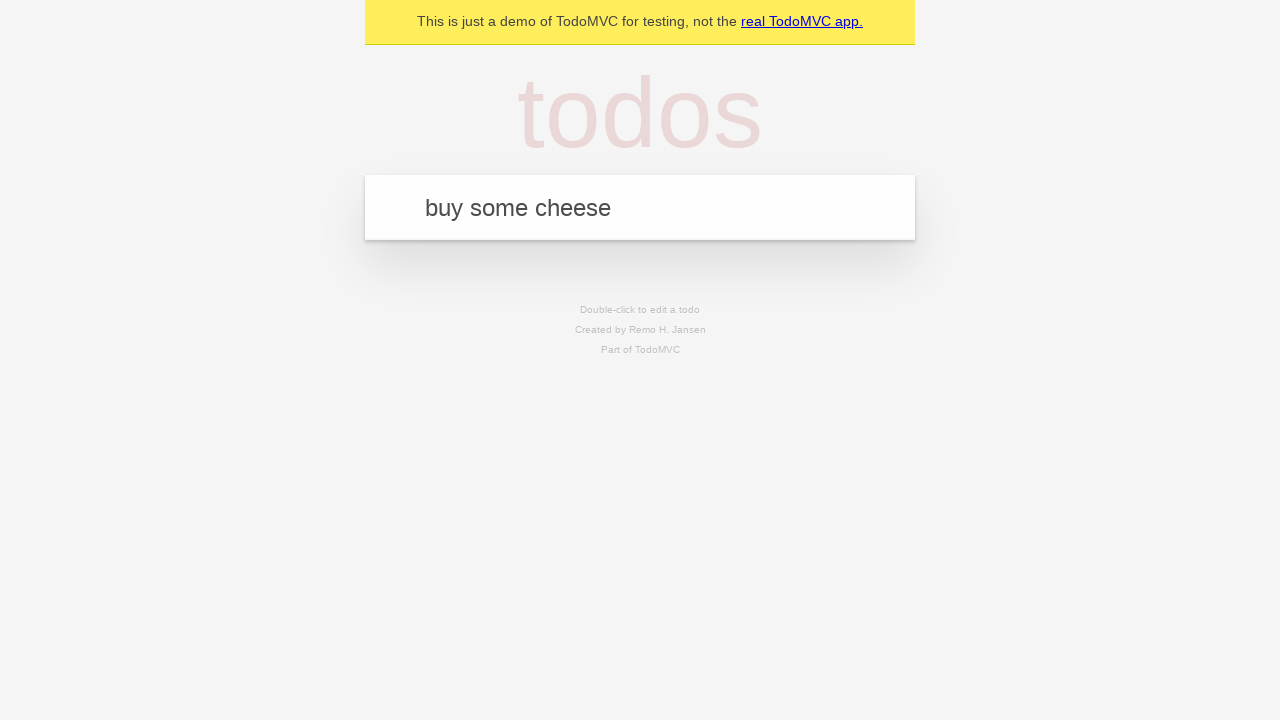

Pressed Enter to create first todo on internal:attr=[placeholder="What needs to be done?"i]
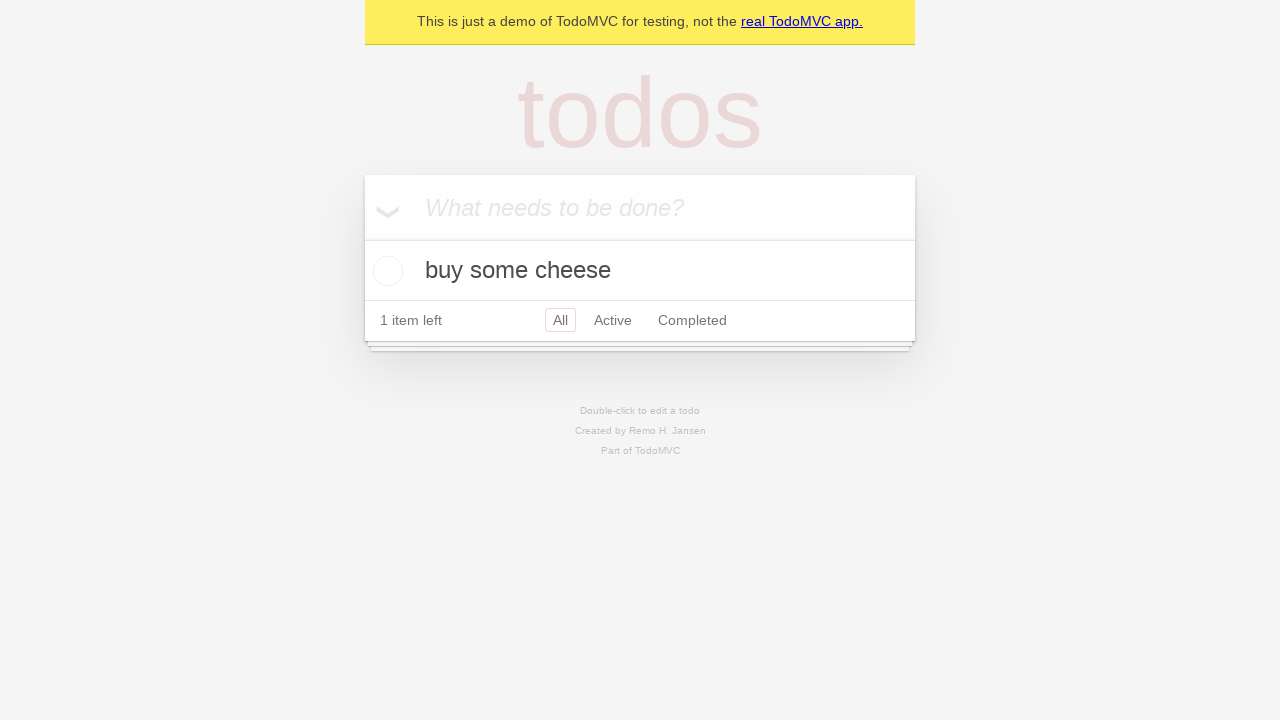

Filled input field with 'feed the cat' on internal:attr=[placeholder="What needs to be done?"i]
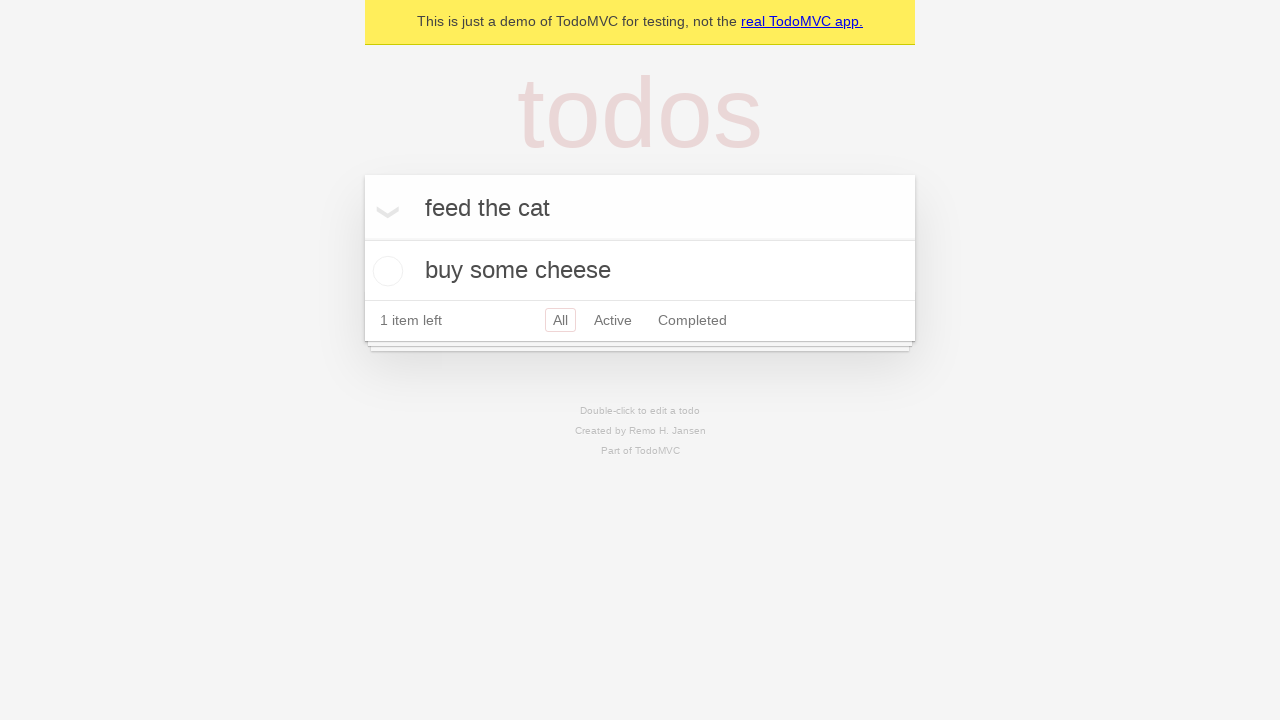

Pressed Enter to create second todo on internal:attr=[placeholder="What needs to be done?"i]
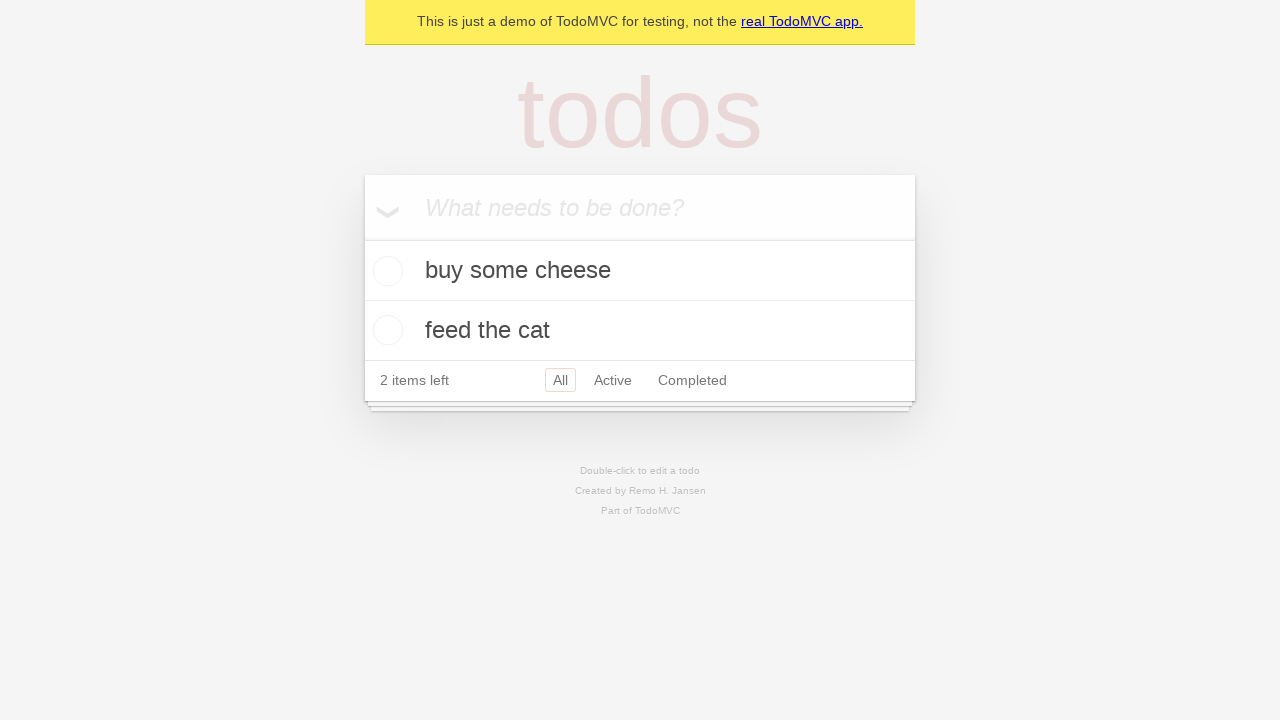

Filled input field with 'book a doctors appointment' on internal:attr=[placeholder="What needs to be done?"i]
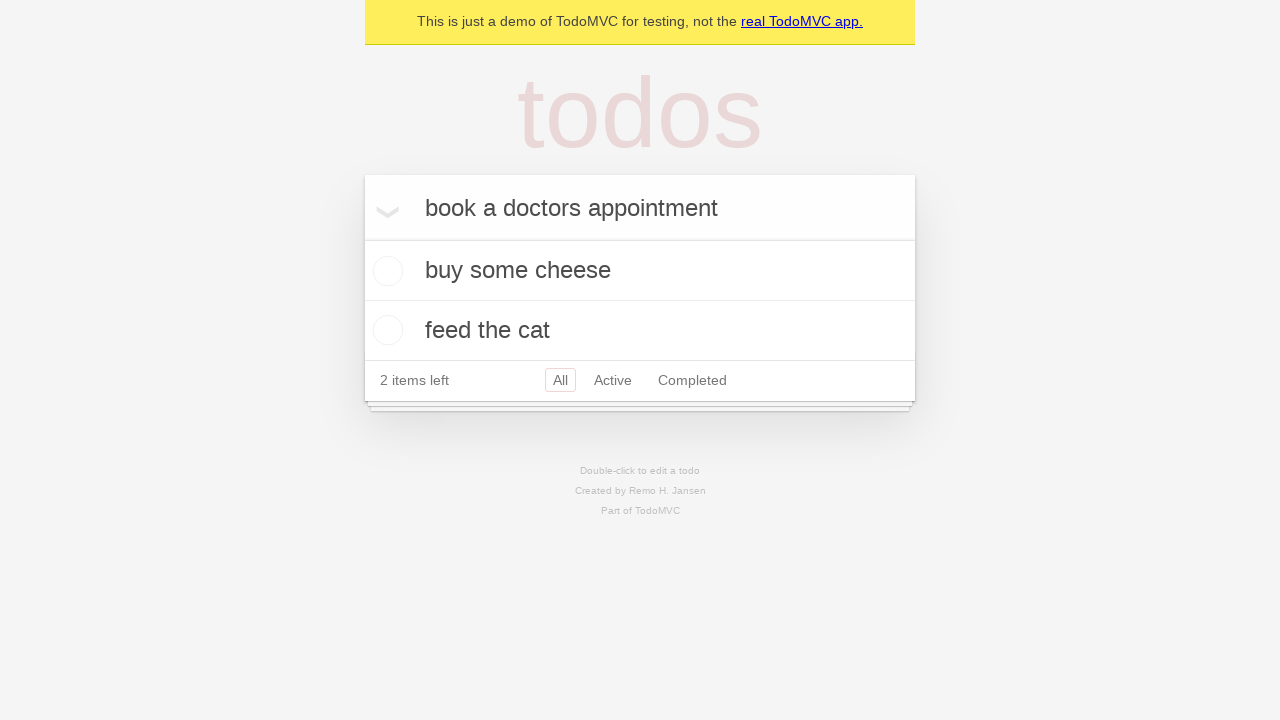

Pressed Enter to create third todo on internal:attr=[placeholder="What needs to be done?"i]
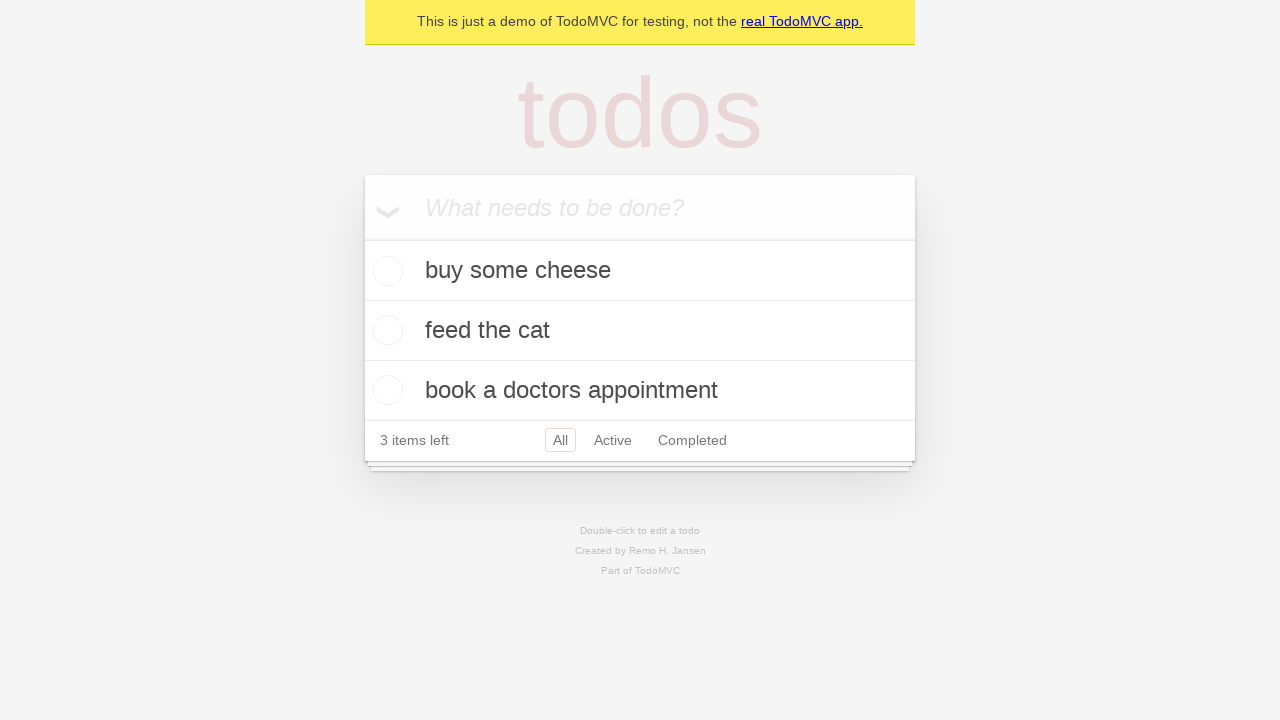

Double-clicked second todo item to enter edit mode at (640, 331) on internal:testid=[data-testid="todo-item"s] >> nth=1
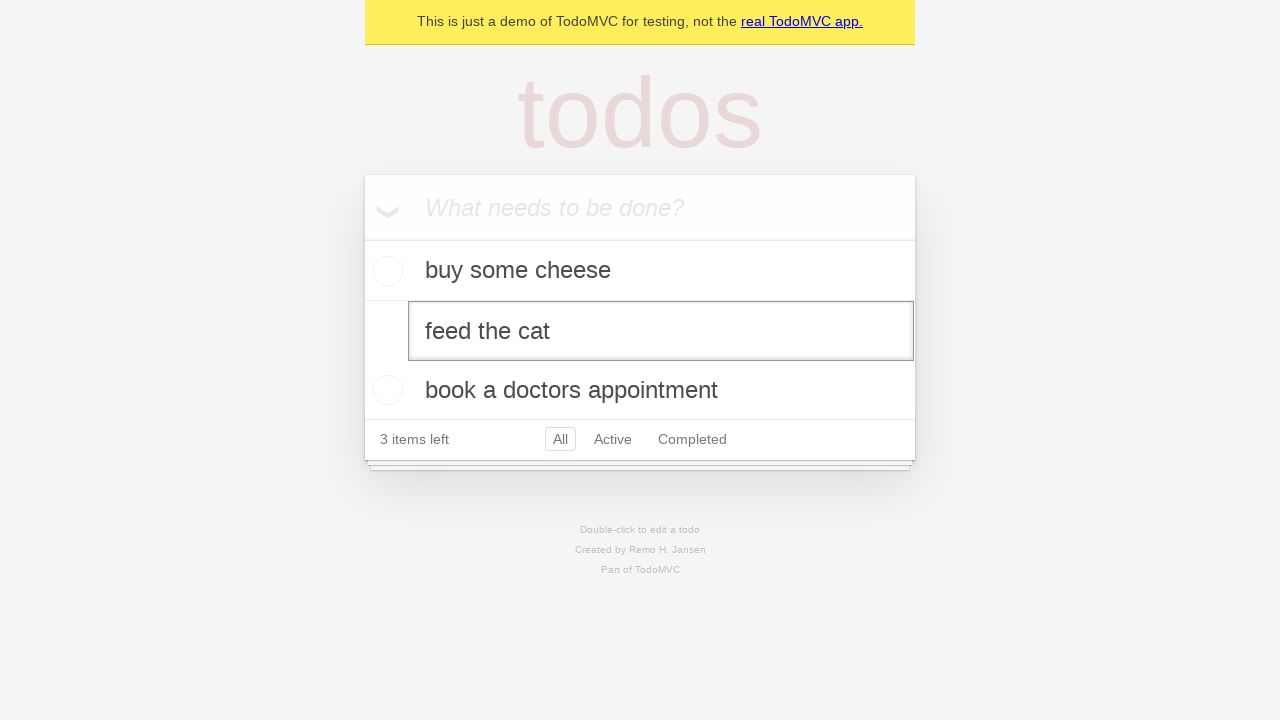

Filled edit field with text containing leading and trailing spaces: '    buy some sausages    ' on internal:testid=[data-testid="todo-item"s] >> nth=1 >> internal:role=textbox[nam
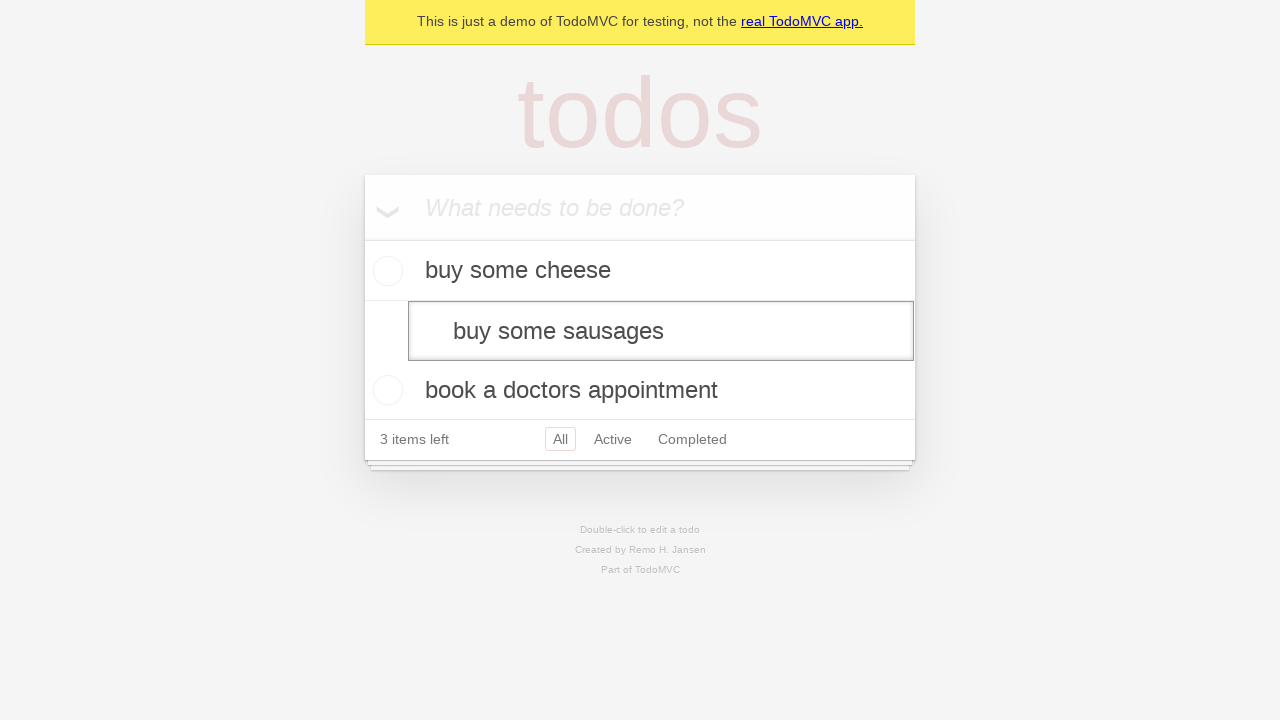

Pressed Enter to save edited todo, verifying text is trimmed on internal:testid=[data-testid="todo-item"s] >> nth=1 >> internal:role=textbox[nam
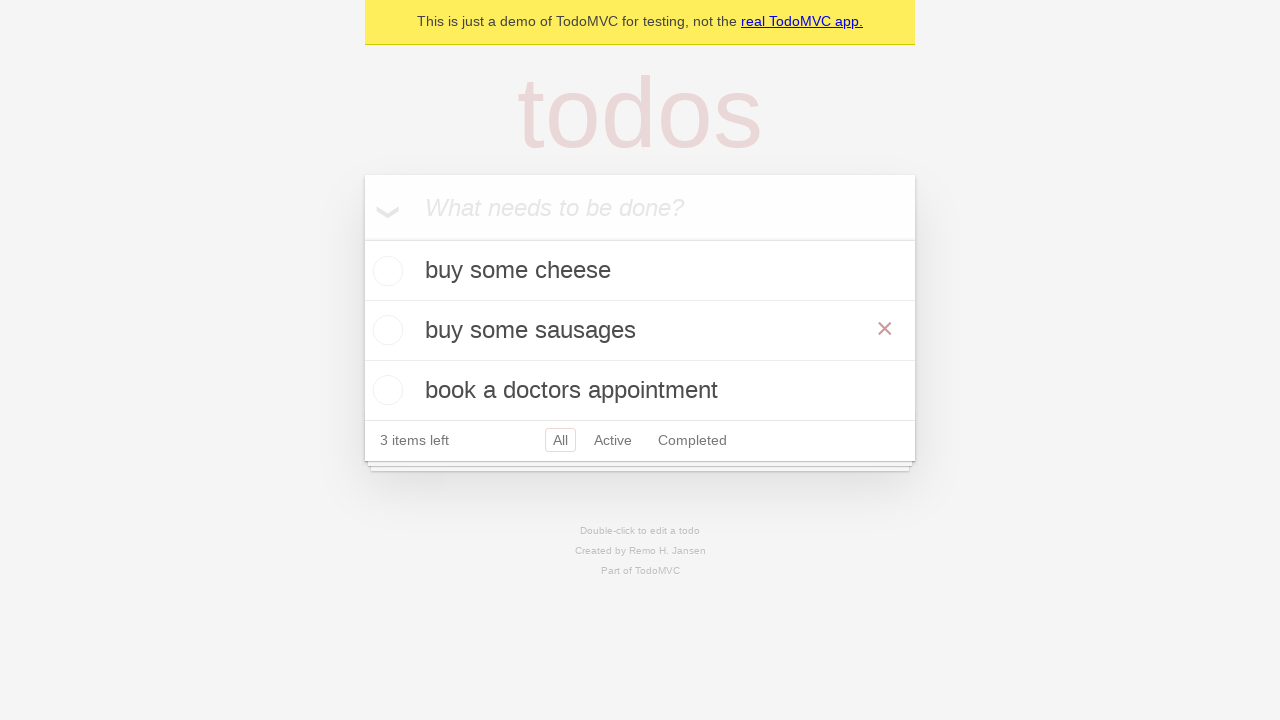

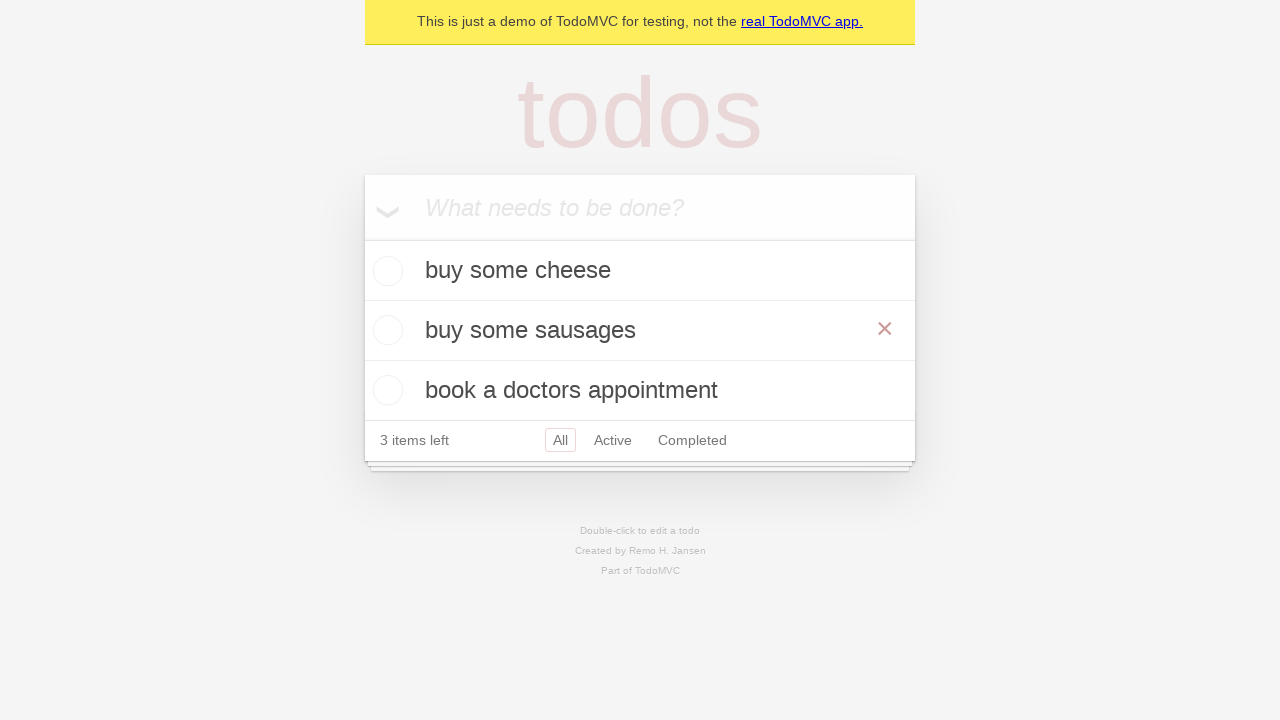